Tests for XSS vulnerability in the feedback form by entering a JavaScript alert script in the "Your Name" field and checking if an alert dialog appears after submission.

Starting URL: http://testfire.net/feedback.jsp

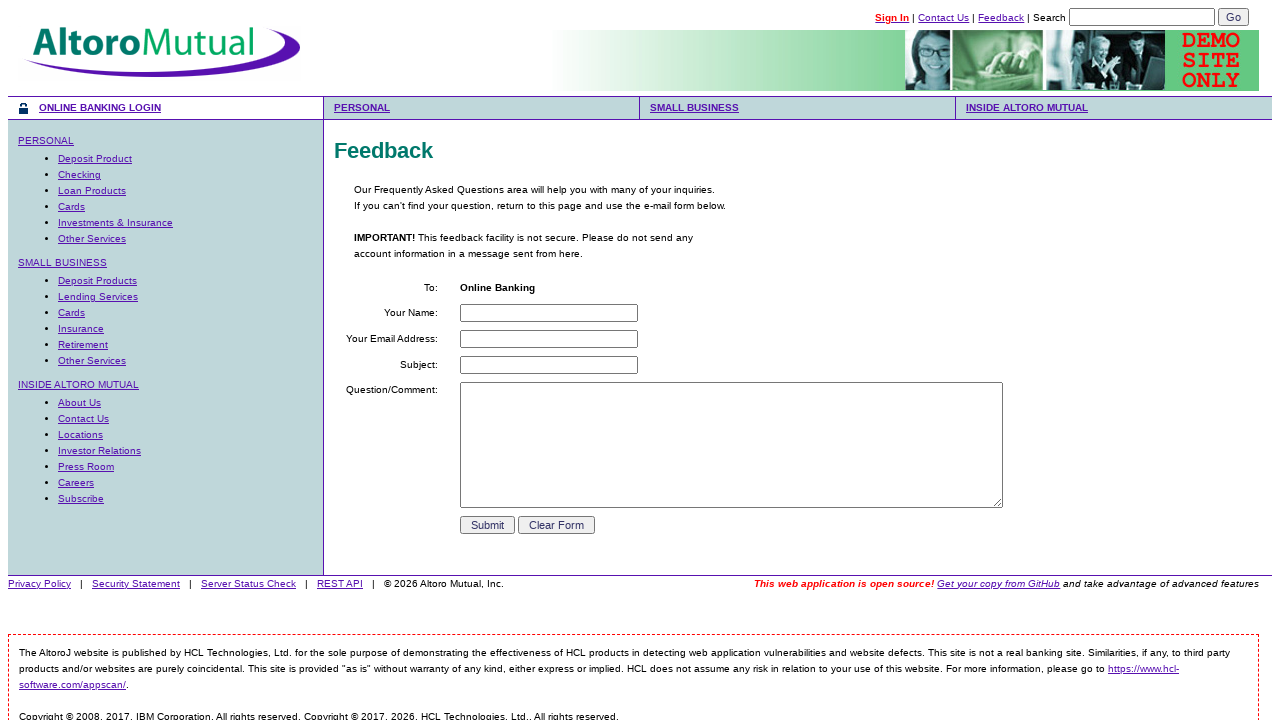

Set up dialog handler to catch JavaScript alerts
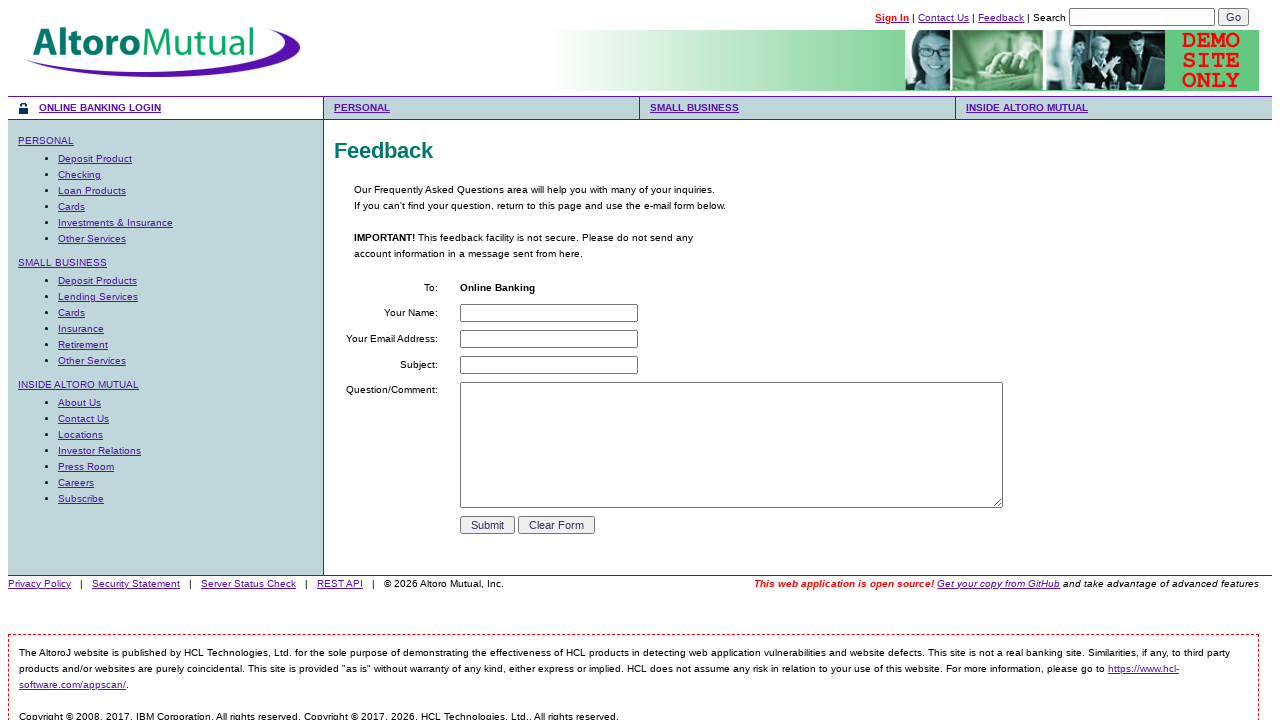

Clicked on the 'Your Name' input field at (549, 313) on input[name='name']
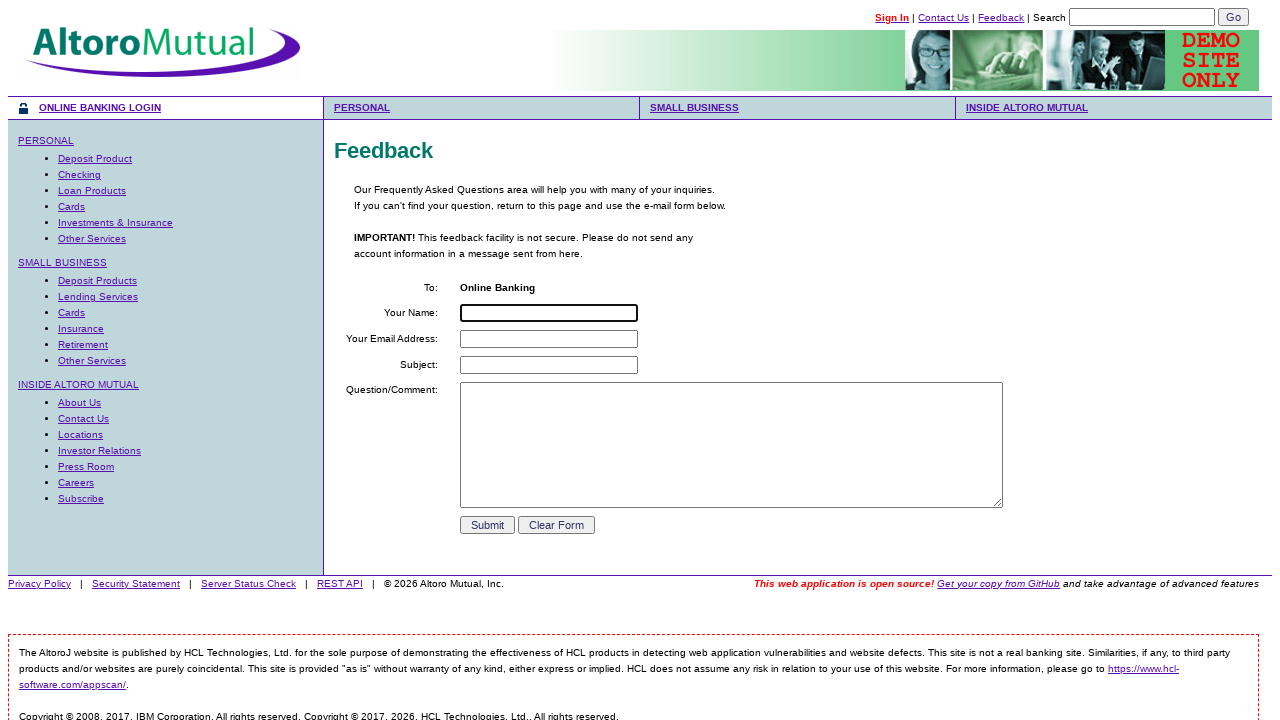

Filled 'Your Name' field with XSS payload: <script>alert('attack')</script> on input[name='name']
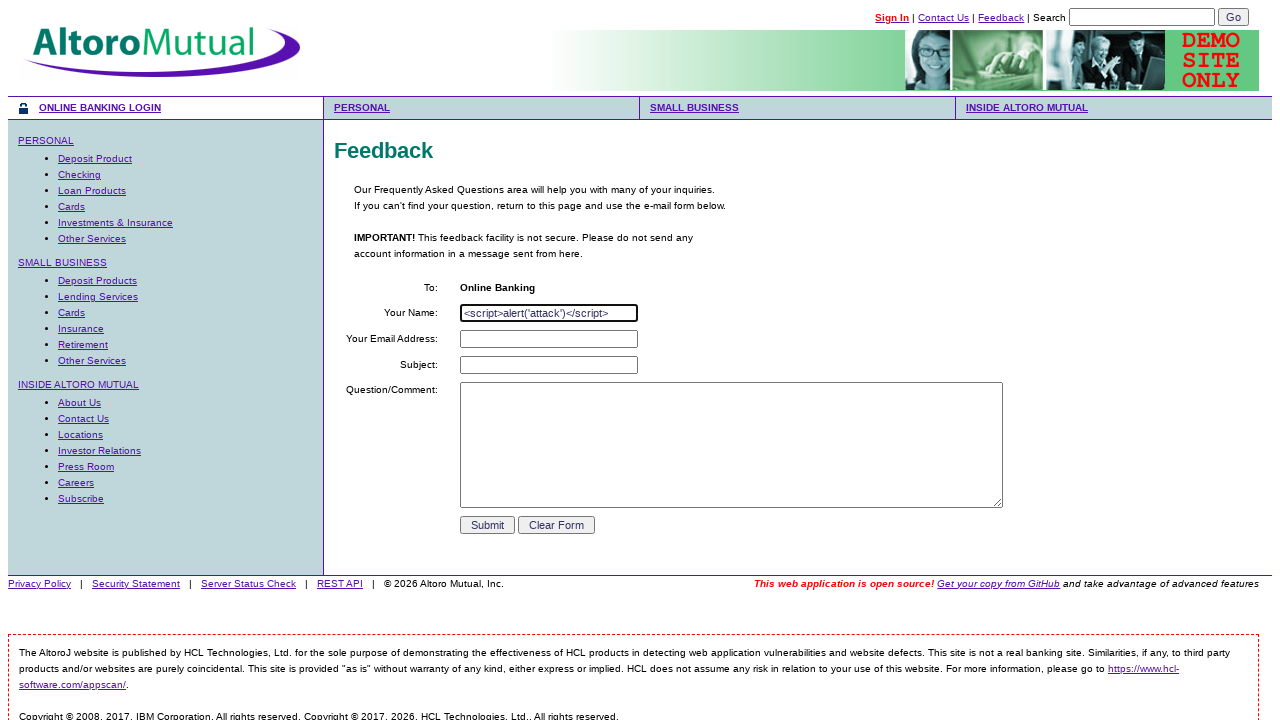

Clicked the submit button to submit the feedback form at (488, 525) on input[name='submit']
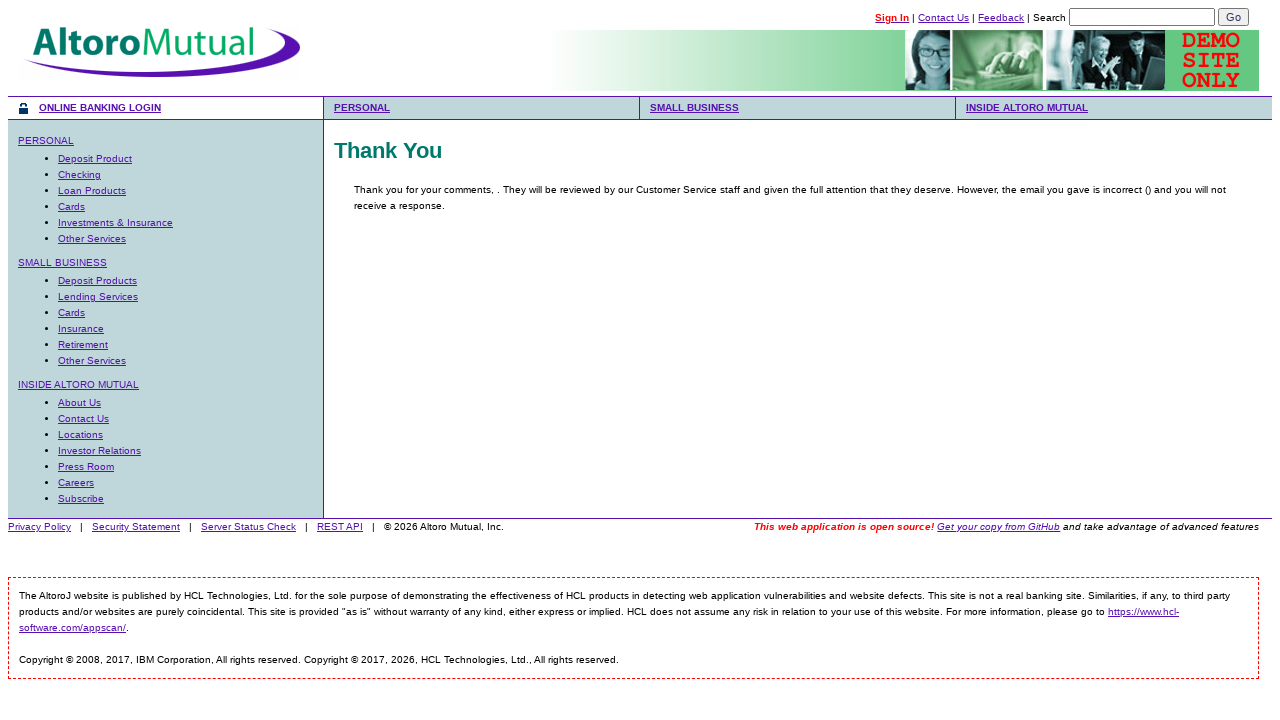

Waited 2 seconds for potential alert dialog or page response
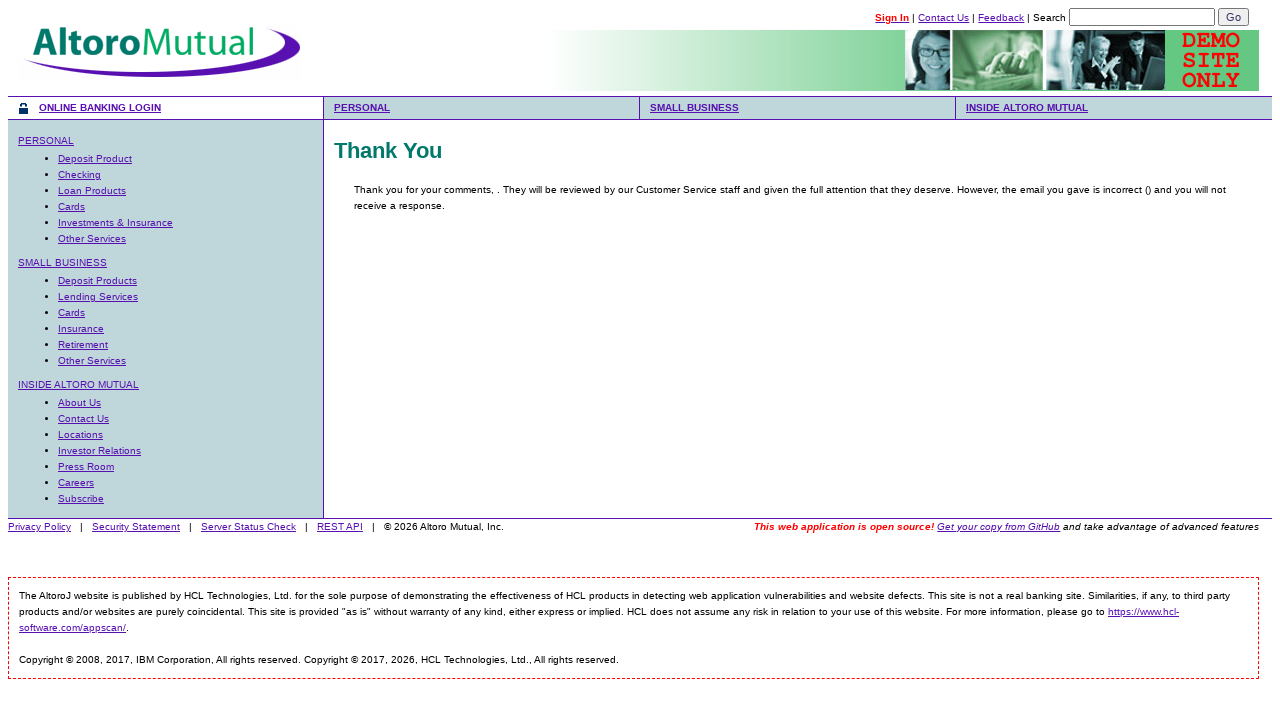

Verified that JavaScript alert was triggered - XSS vulnerability confirmed
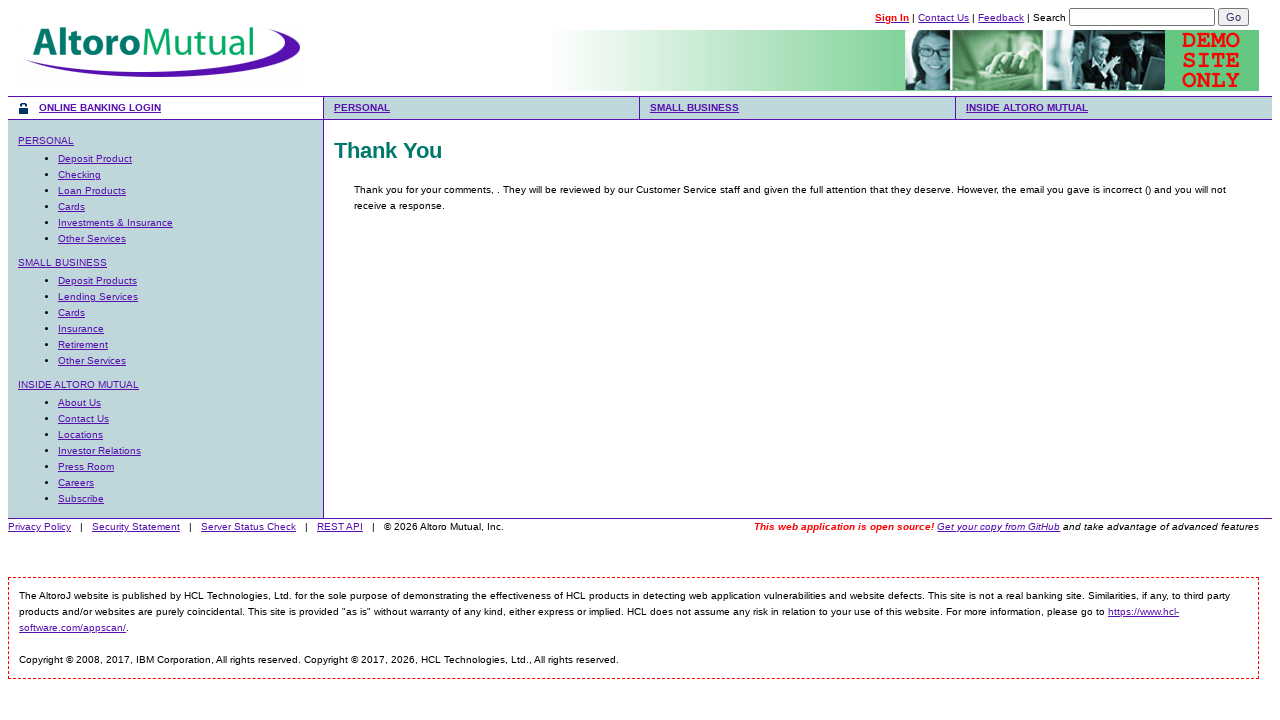

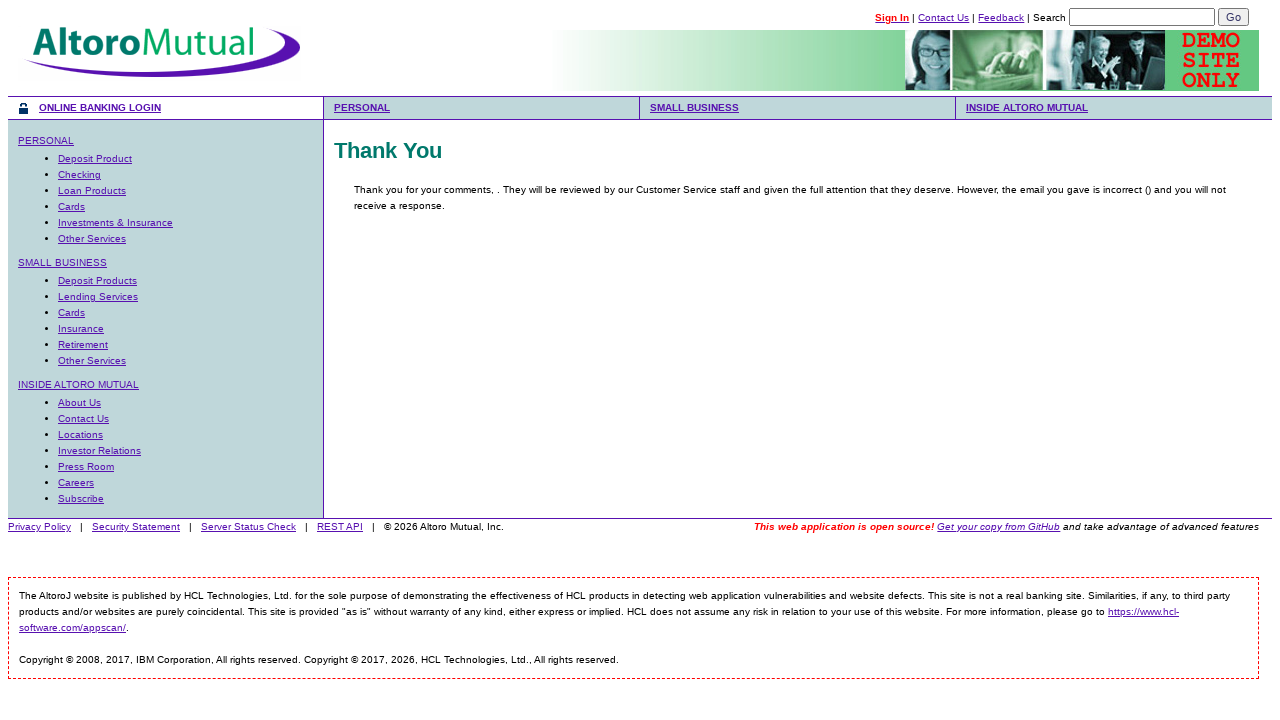